Tests the Add/Remove Elements functionality by clicking the "Add Element" button 5 times and verifying that delete buttons are created

Starting URL: https://the-internet.herokuapp.com/add_remove_elements/

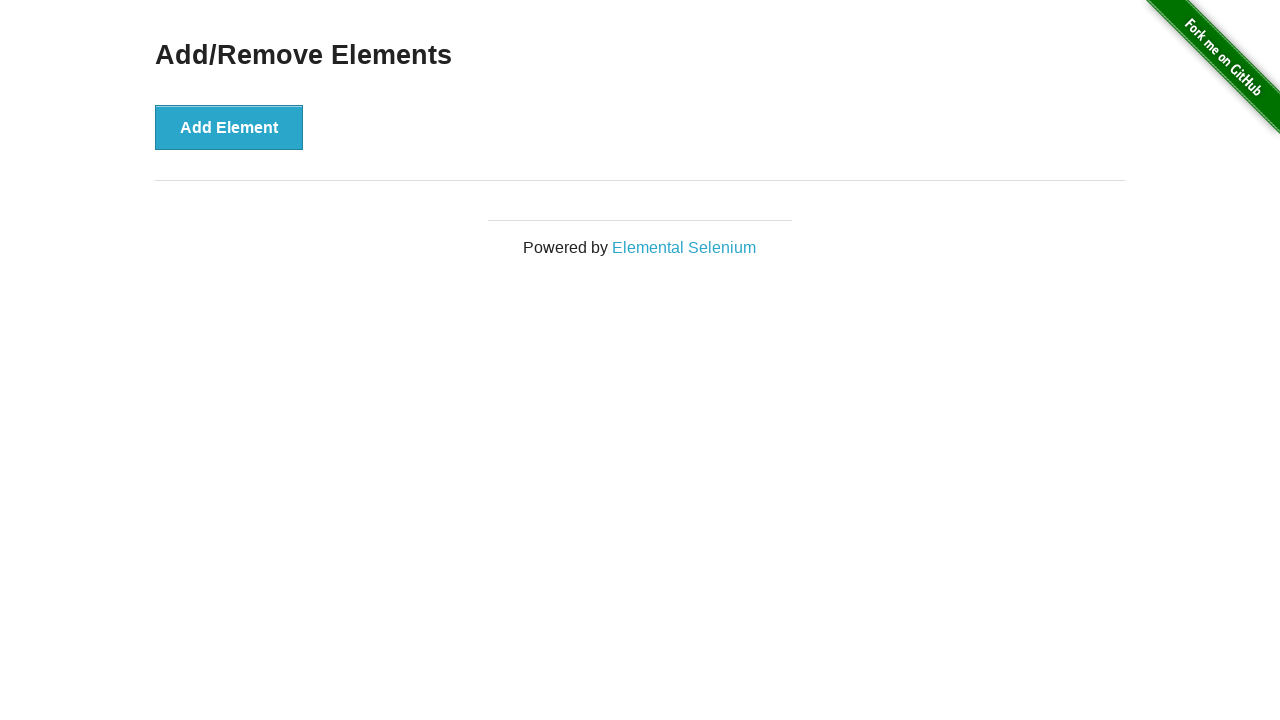

Clicked 'Add Element' button (iteration 1 of 5) at (229, 127) on button
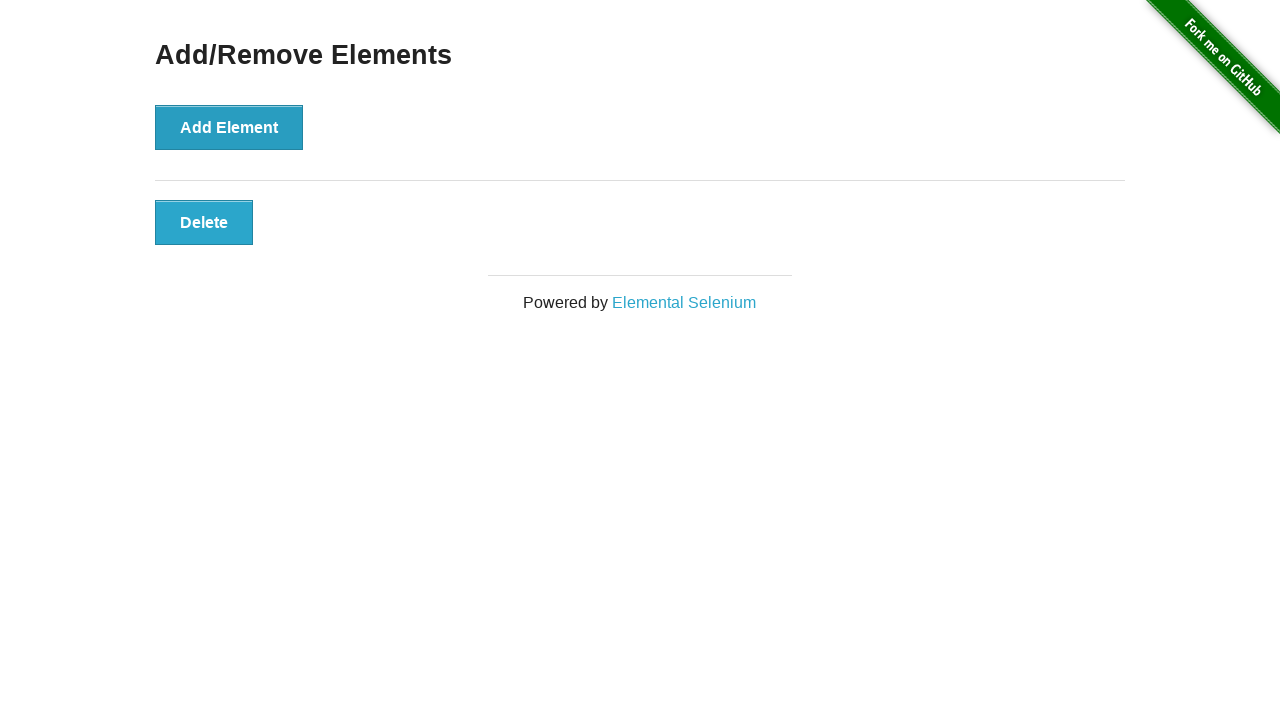

Clicked 'Add Element' button (iteration 2 of 5) at (229, 127) on button
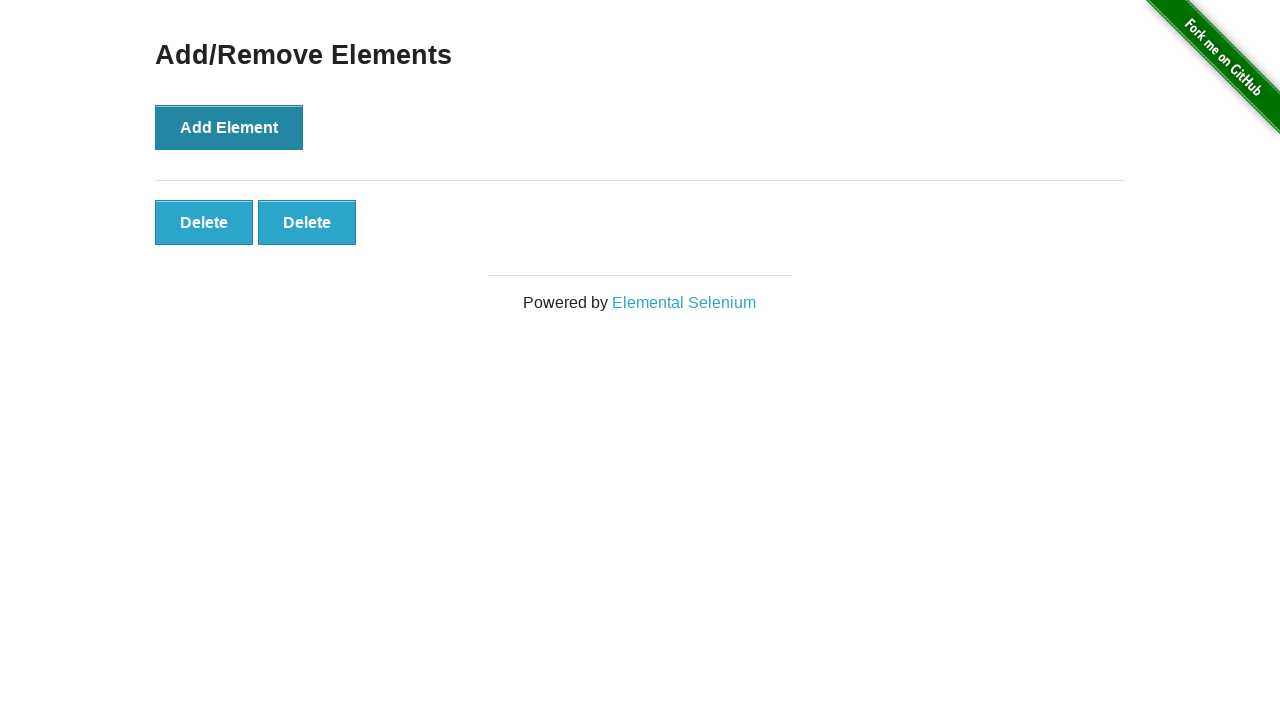

Clicked 'Add Element' button (iteration 3 of 5) at (229, 127) on button
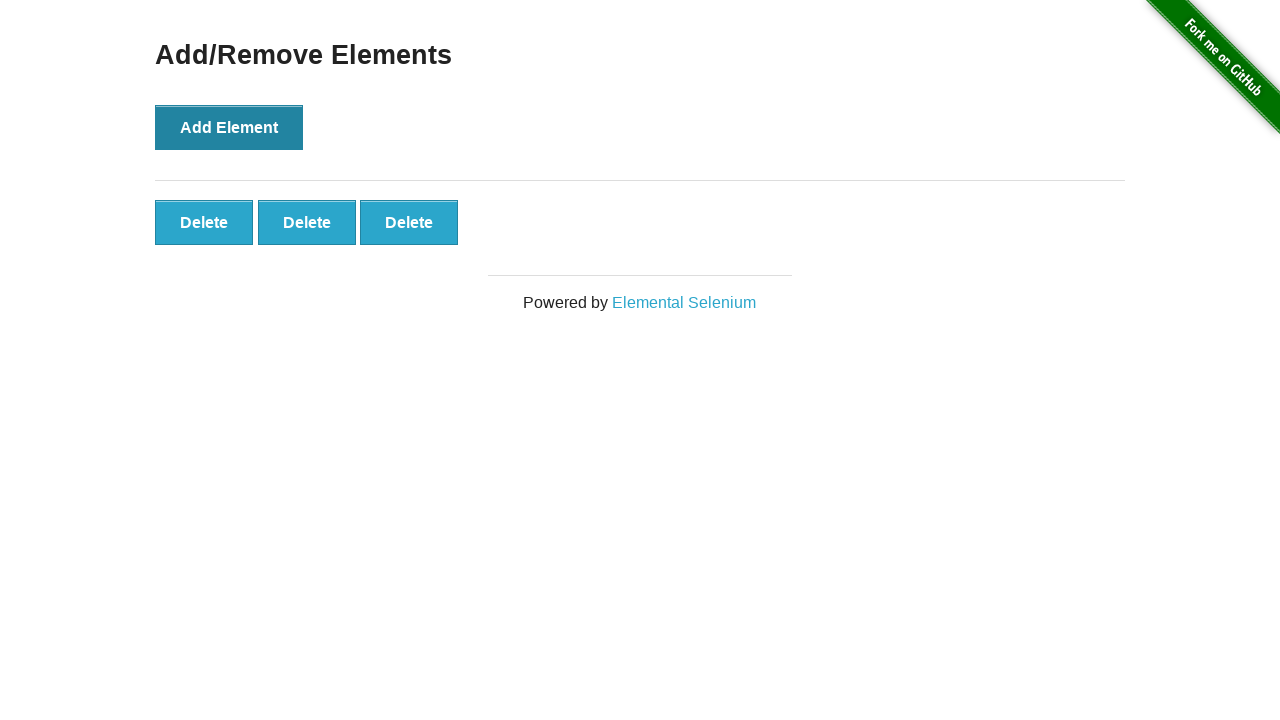

Clicked 'Add Element' button (iteration 4 of 5) at (229, 127) on button
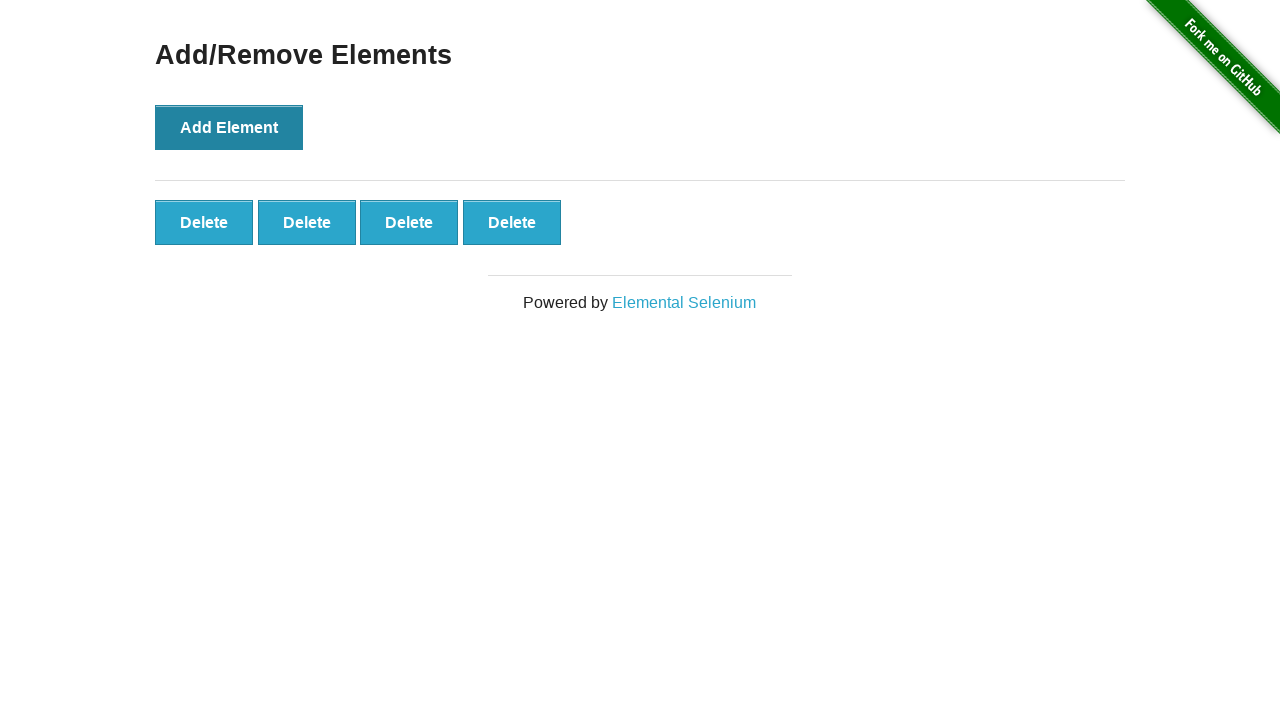

Clicked 'Add Element' button (iteration 5 of 5) at (229, 127) on button
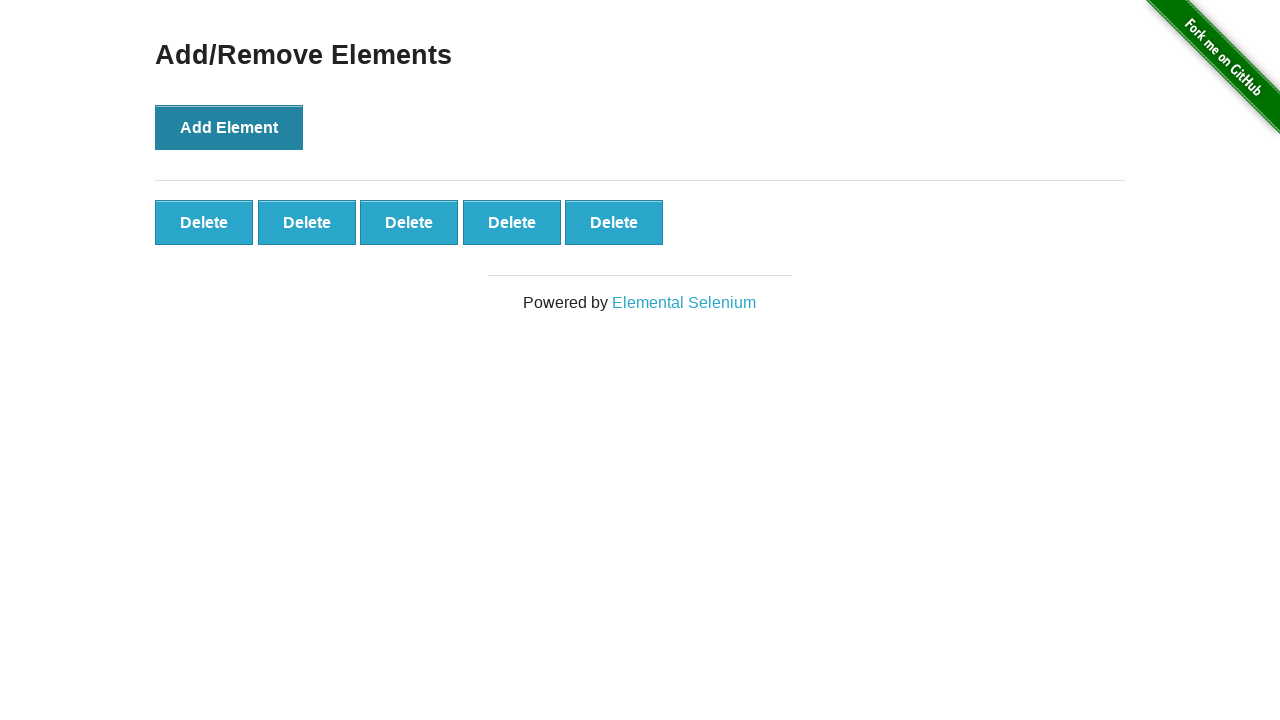

Waited for delete buttons to appear
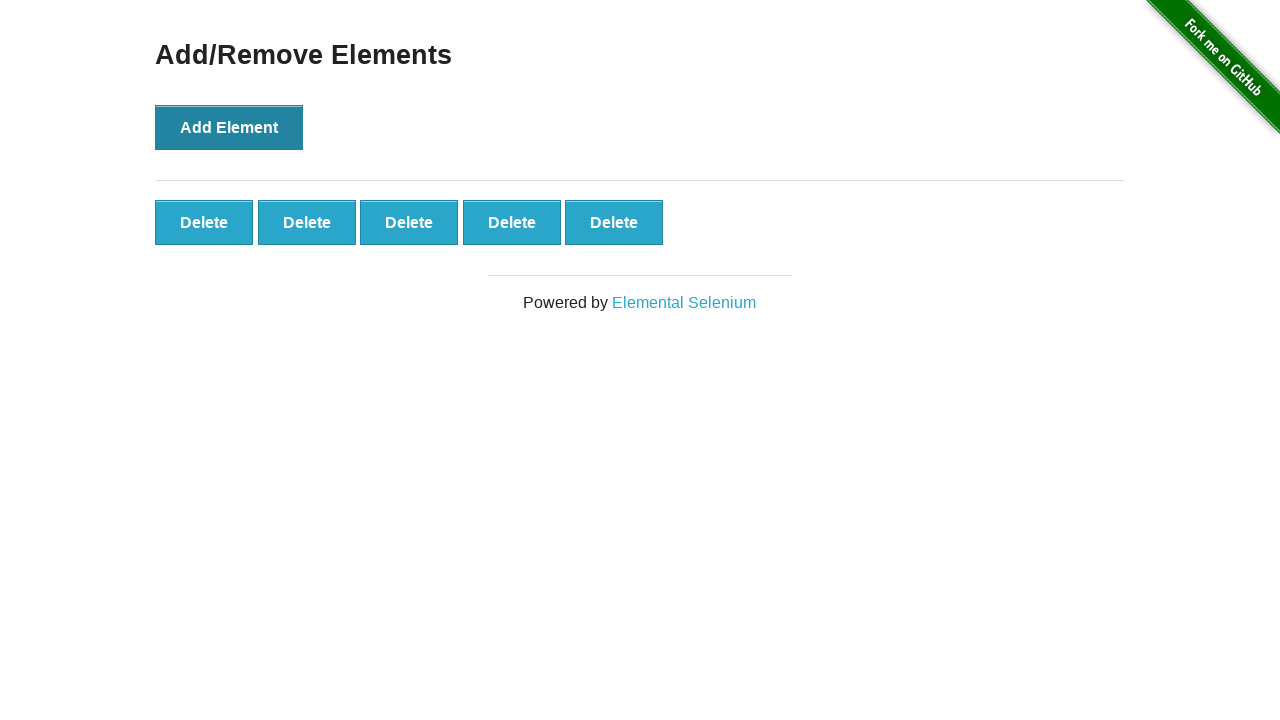

Located all delete buttons
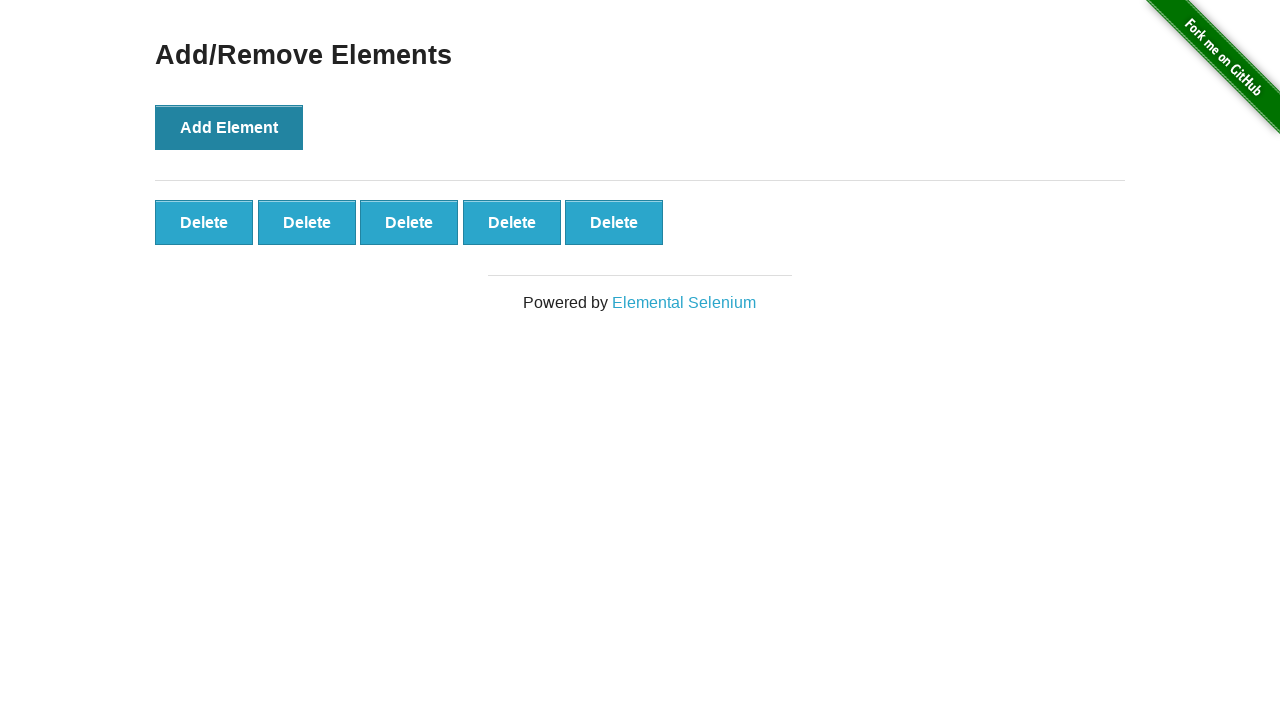

Verified first delete button is visible
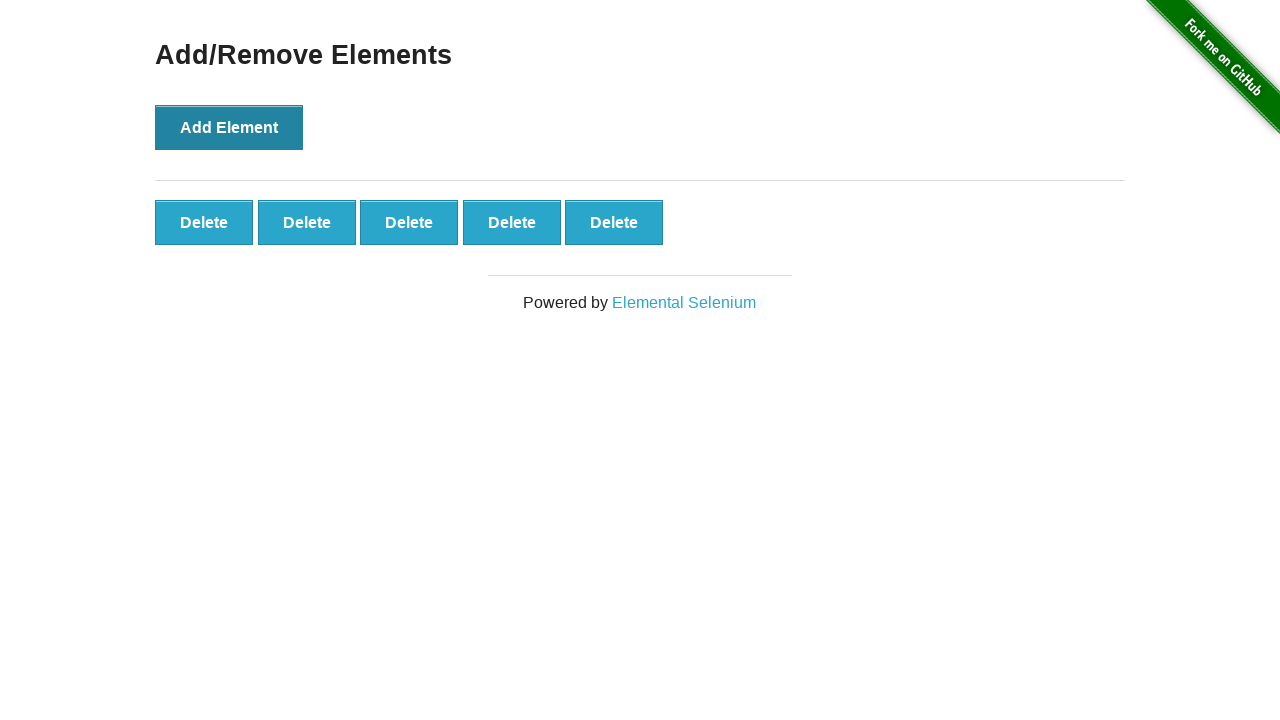

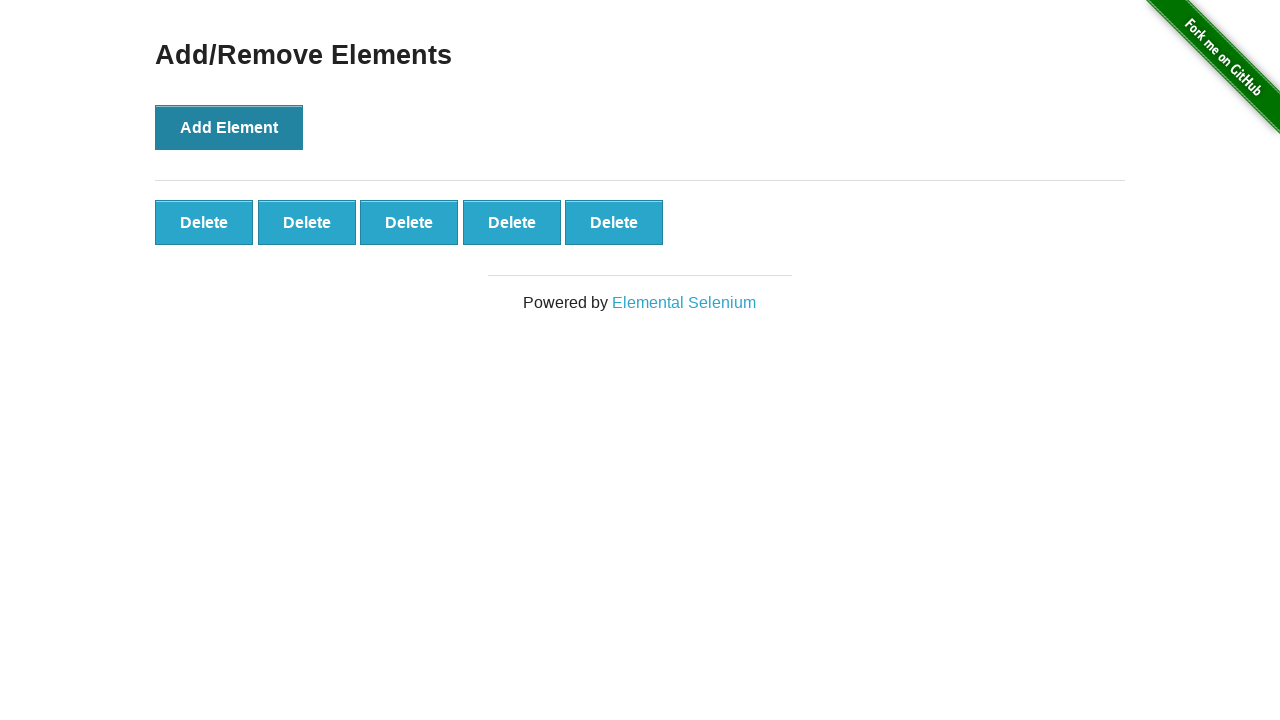